Tests window handling by opening multiple "Try it Yourself" child windows from W3Schools, switching to each child window to click the theme change button, and returning to the main window

Starting URL: https://www.w3schools.com/

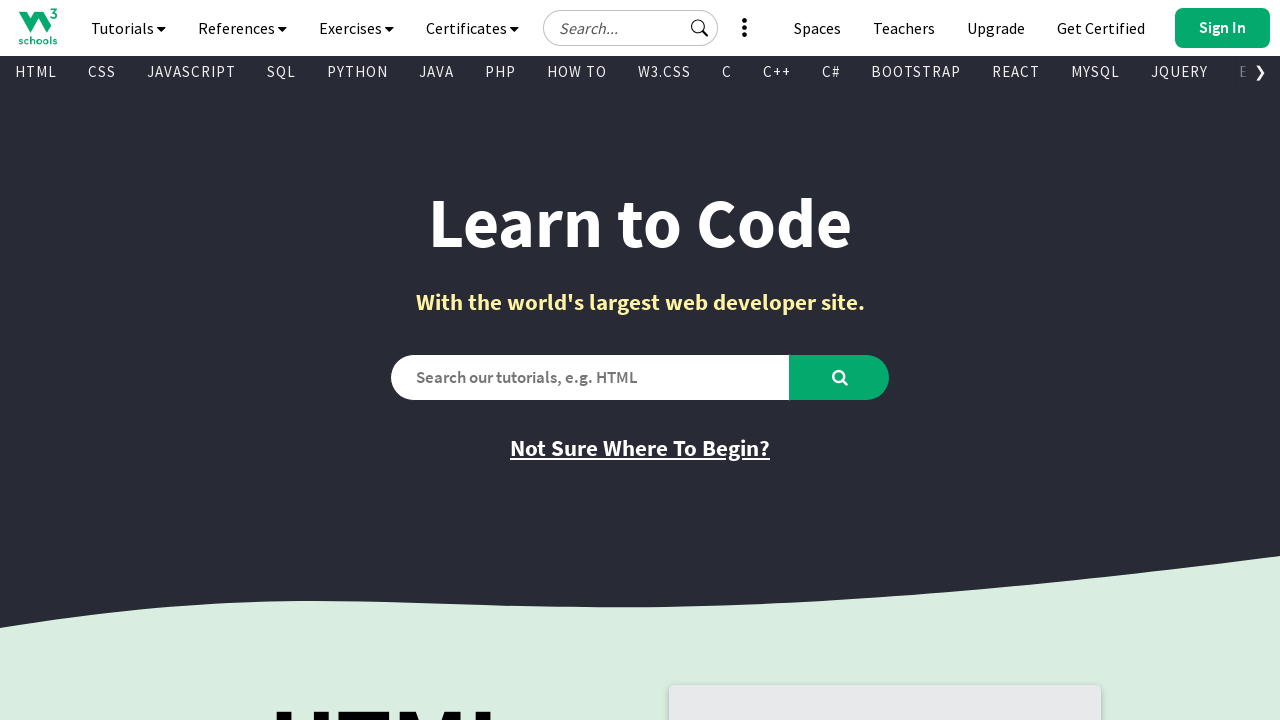

Clicked first 'Try it Yourself' link and opened child window 1 at (785, 360) on (//a[text()='Try it Yourself'])[1]
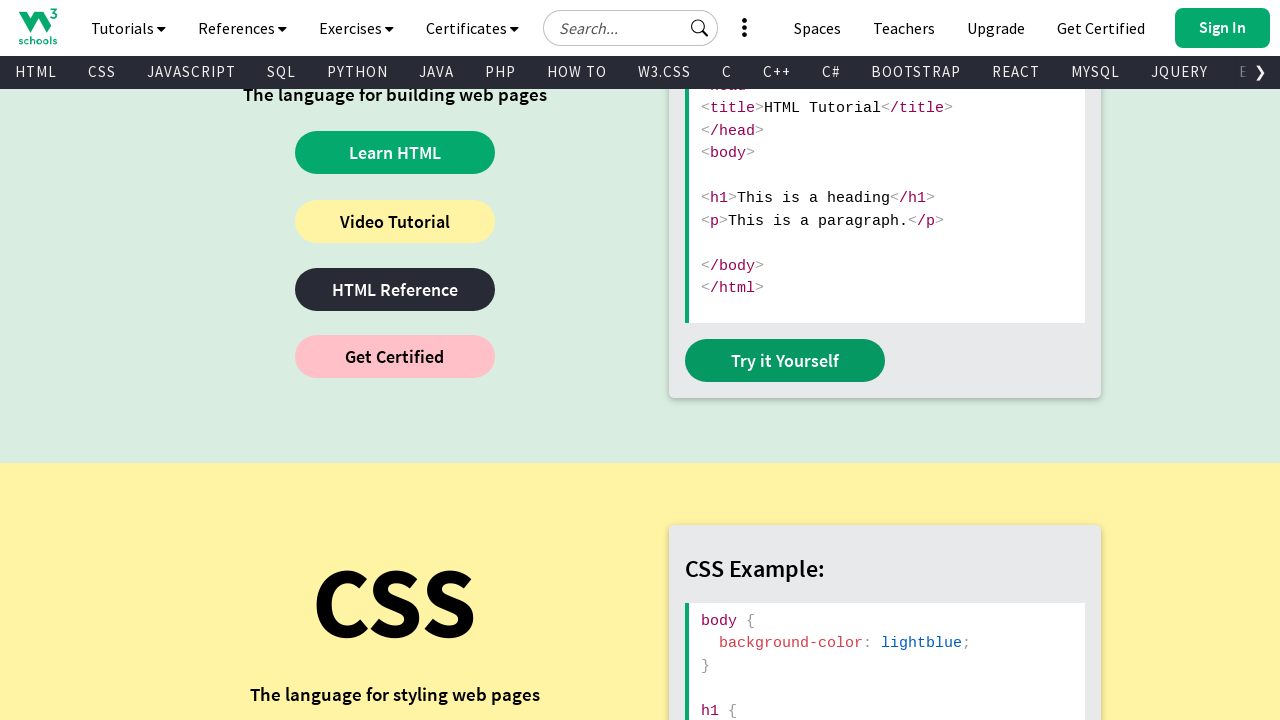

Clicked Change Theme button in child window 1 at (266, 23) on (//a[@title='Change Theme'])[1]
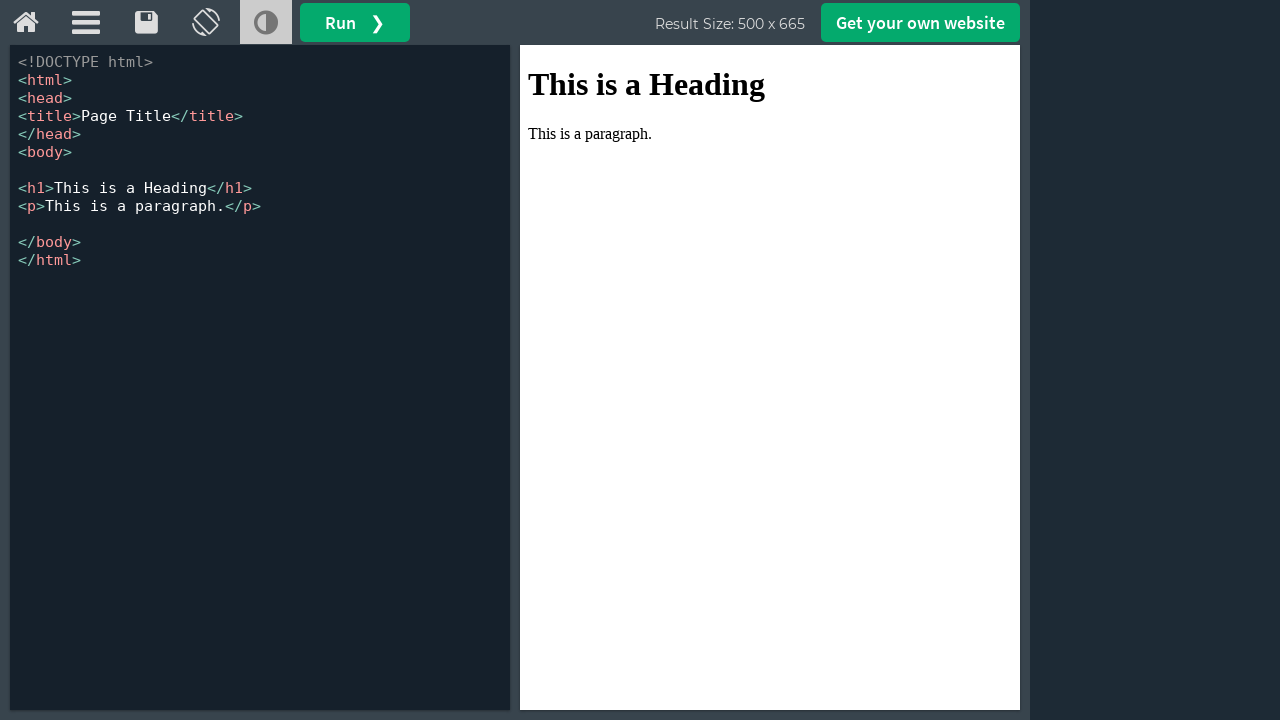

Clicked second 'Try it Yourself' link and opened child window 2 at (785, 360) on (//a[text()='Try it Yourself'])[2]
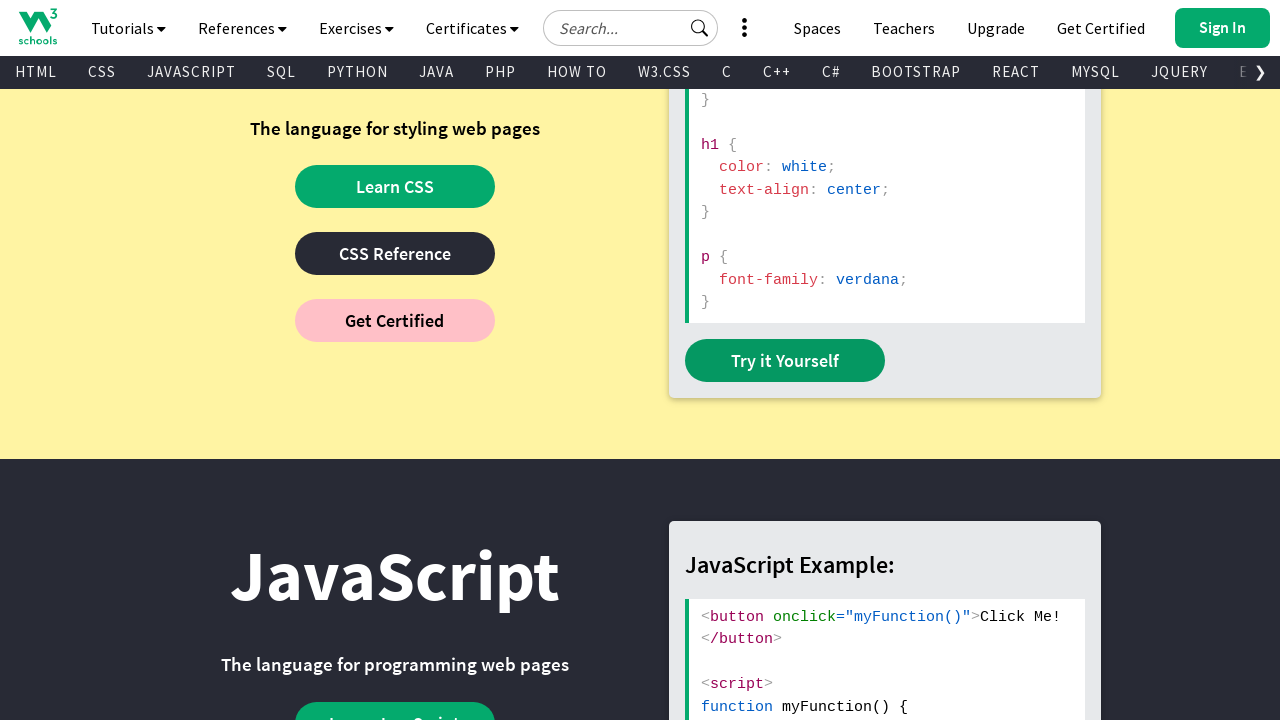

Clicked Change Theme button in child window 2 at (266, 23) on (//a[@title='Change Theme'])[1]
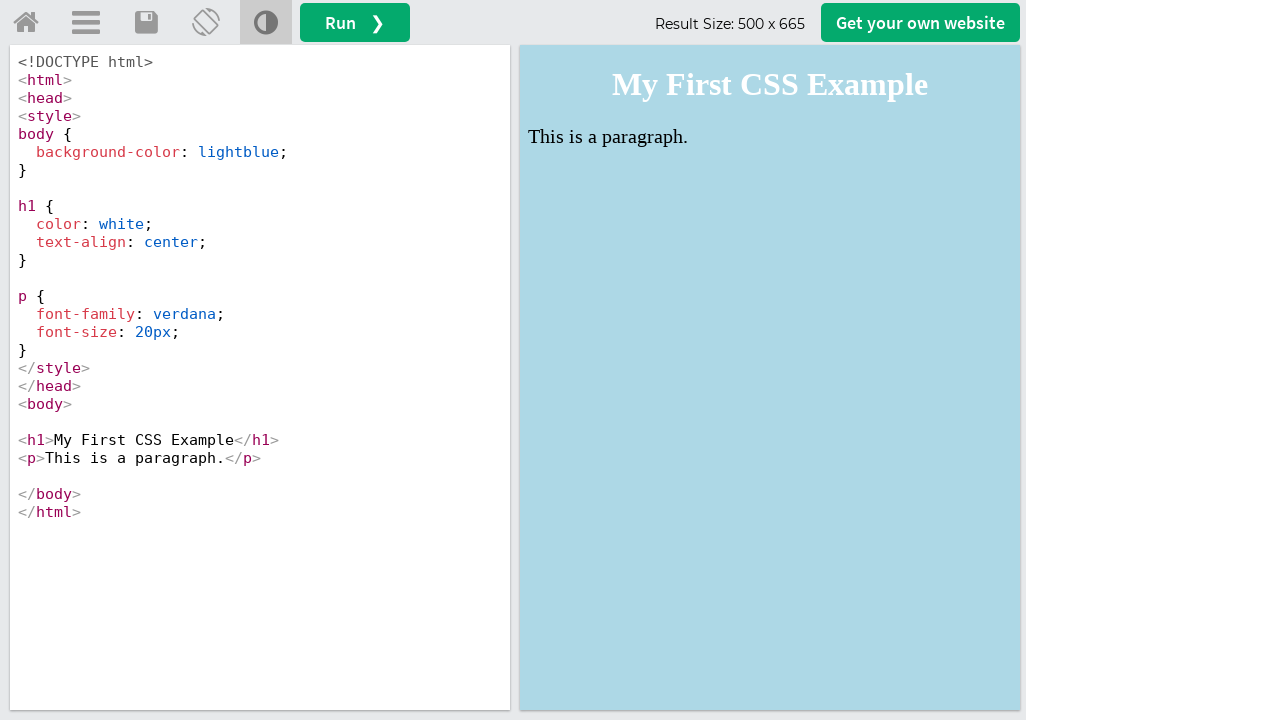

Clicked third 'Try it Yourself' link and opened child window 3 at (785, 361) on (//a[text()='Try it Yourself'])[3]
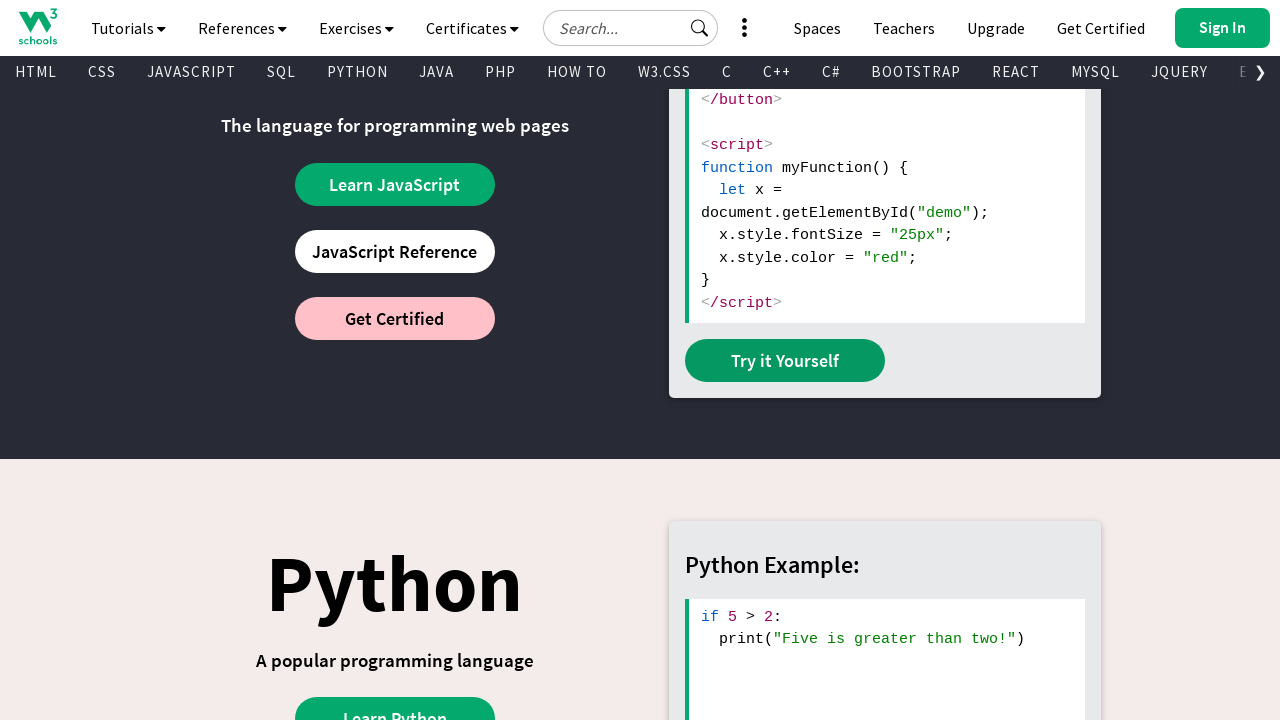

Clicked Change Theme button in child window 3 at (266, 23) on (//a[@title='Change Theme'])[1]
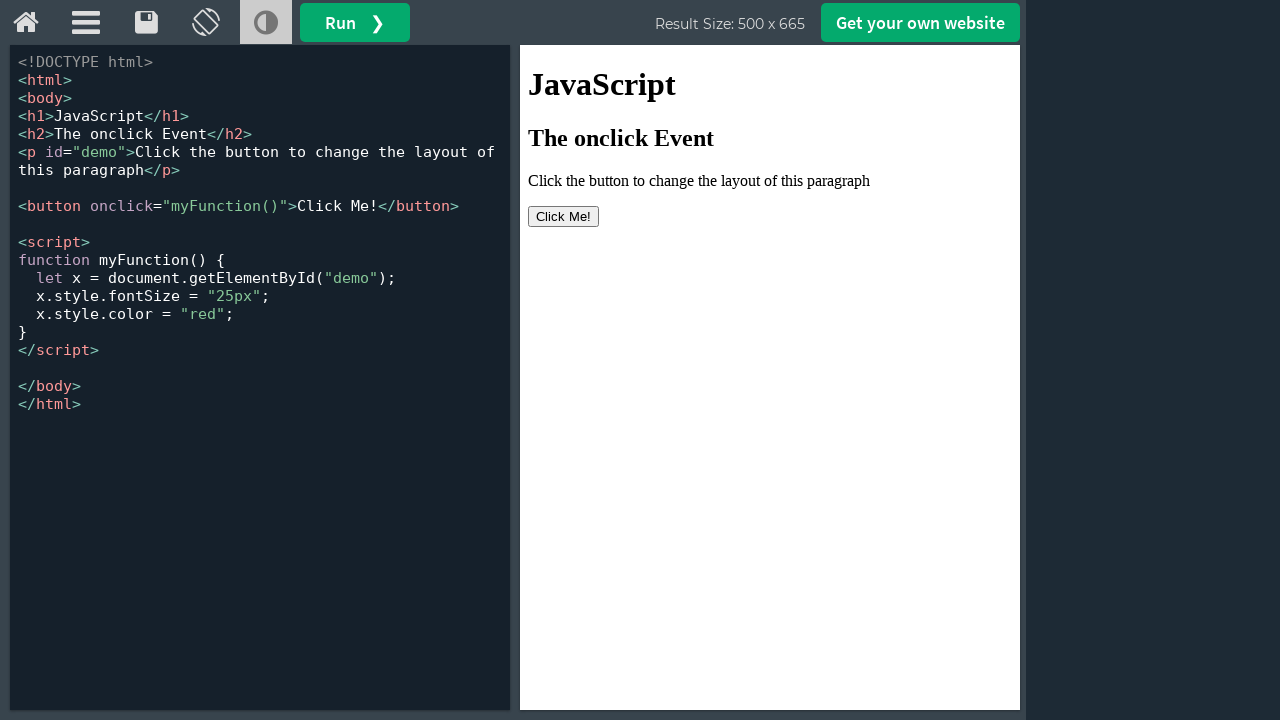

Closed child window 1
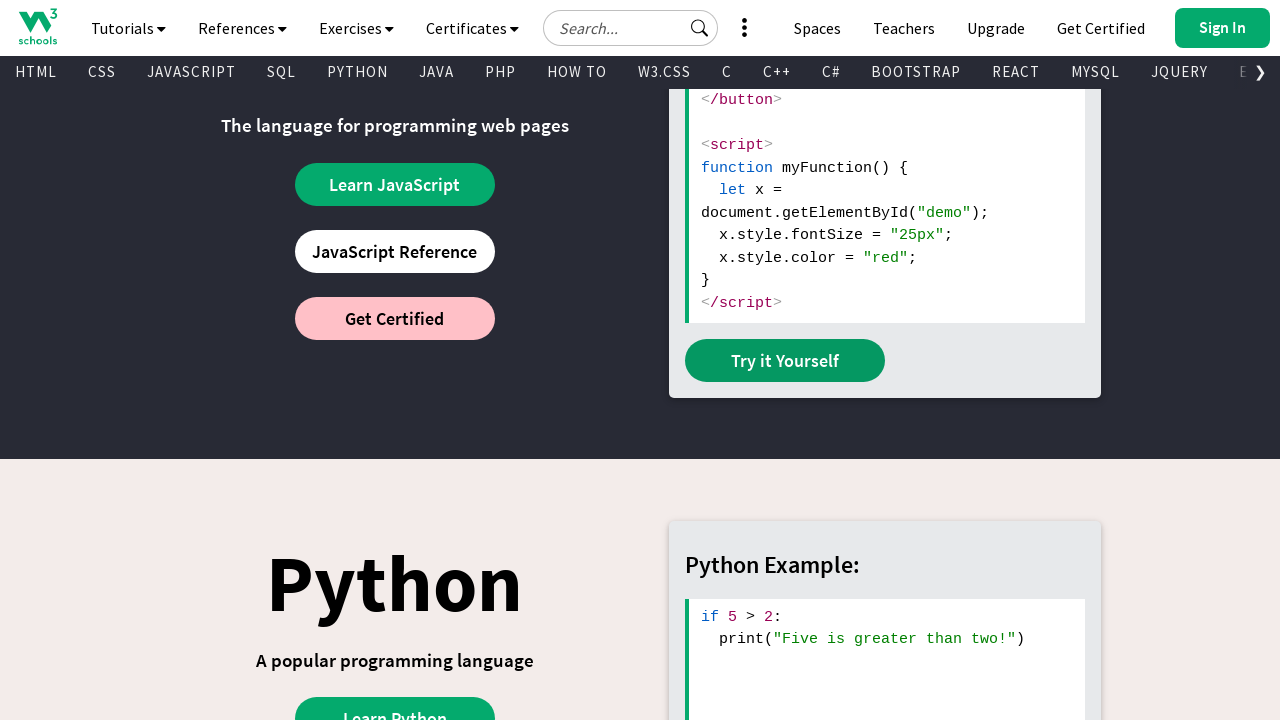

Closed child window 2
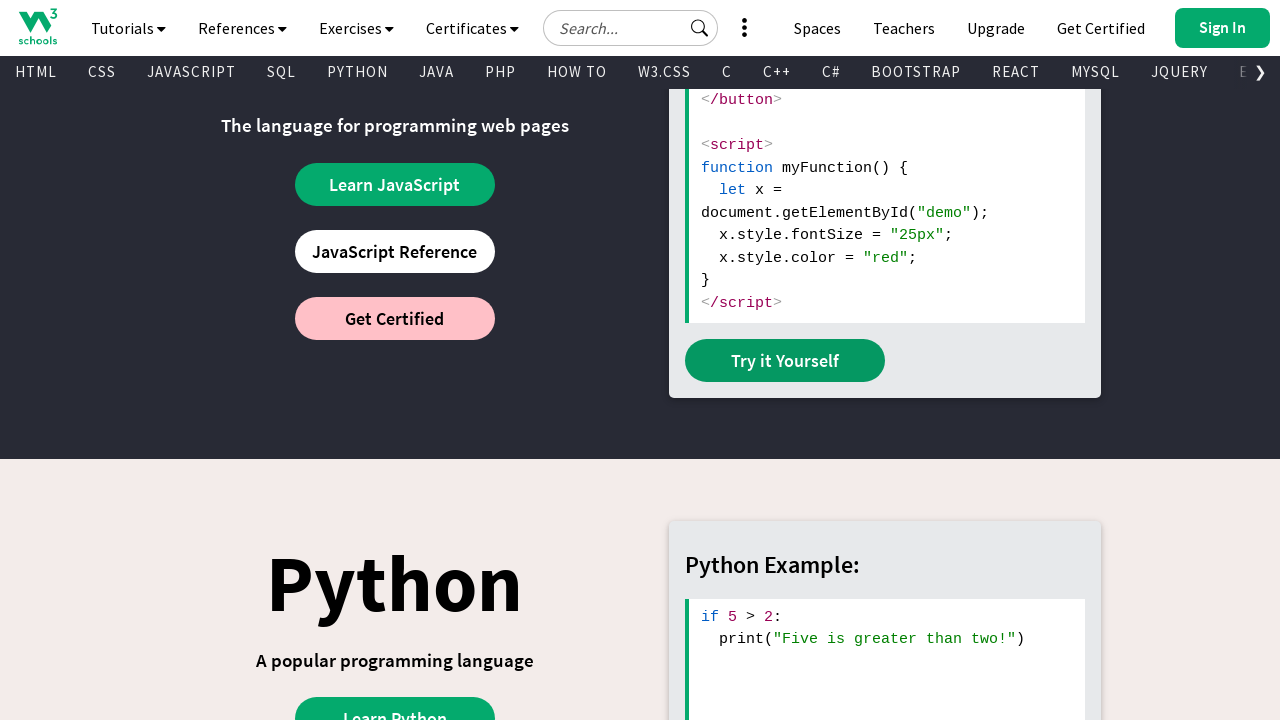

Closed child window 3
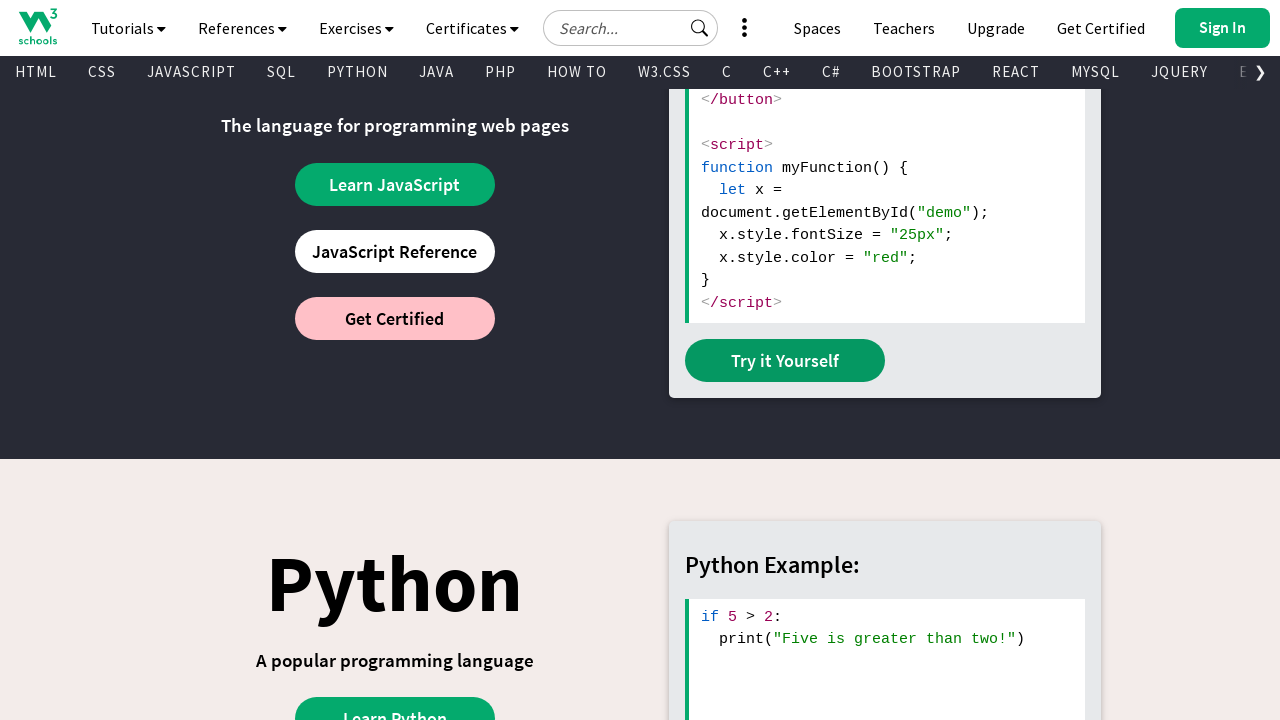

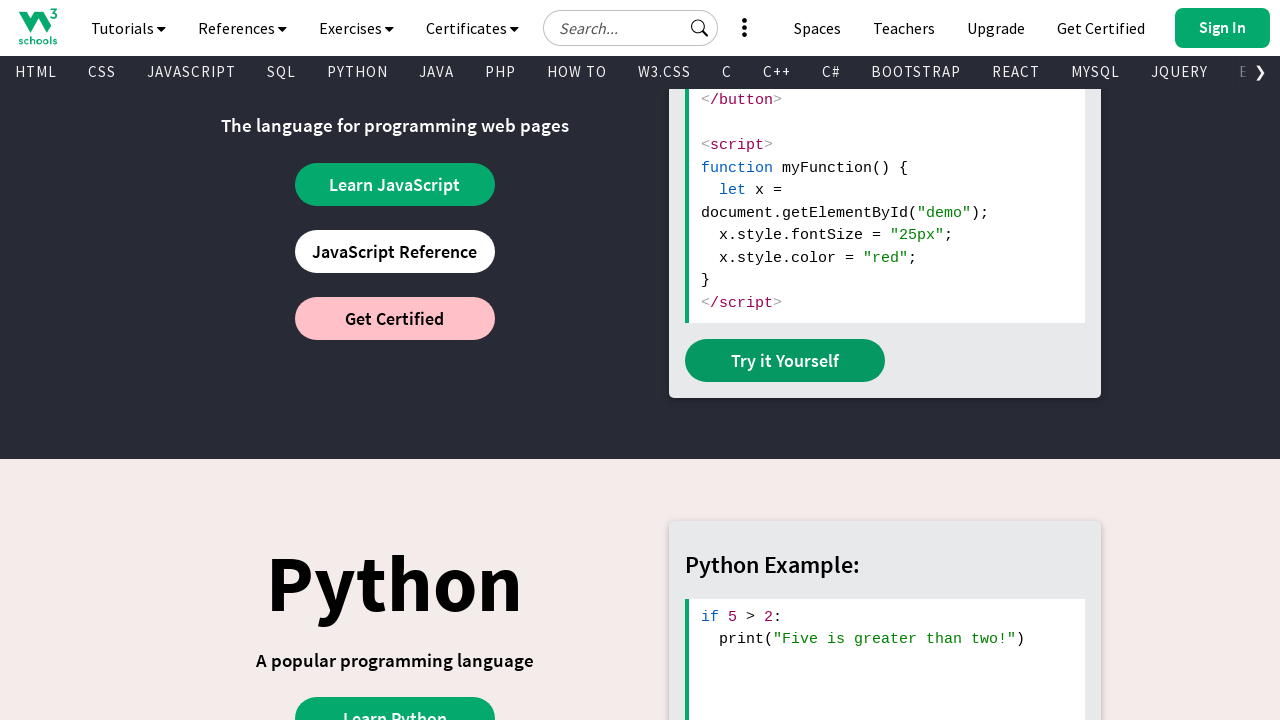